Tests a slow calculator by setting a delay, performing a calculation (7 + 8), and verifying the result equals 15 after waiting for the calculation to complete.

Starting URL: https://bonigarcia.dev/selenium-webdriver-java/slow-calculator.html

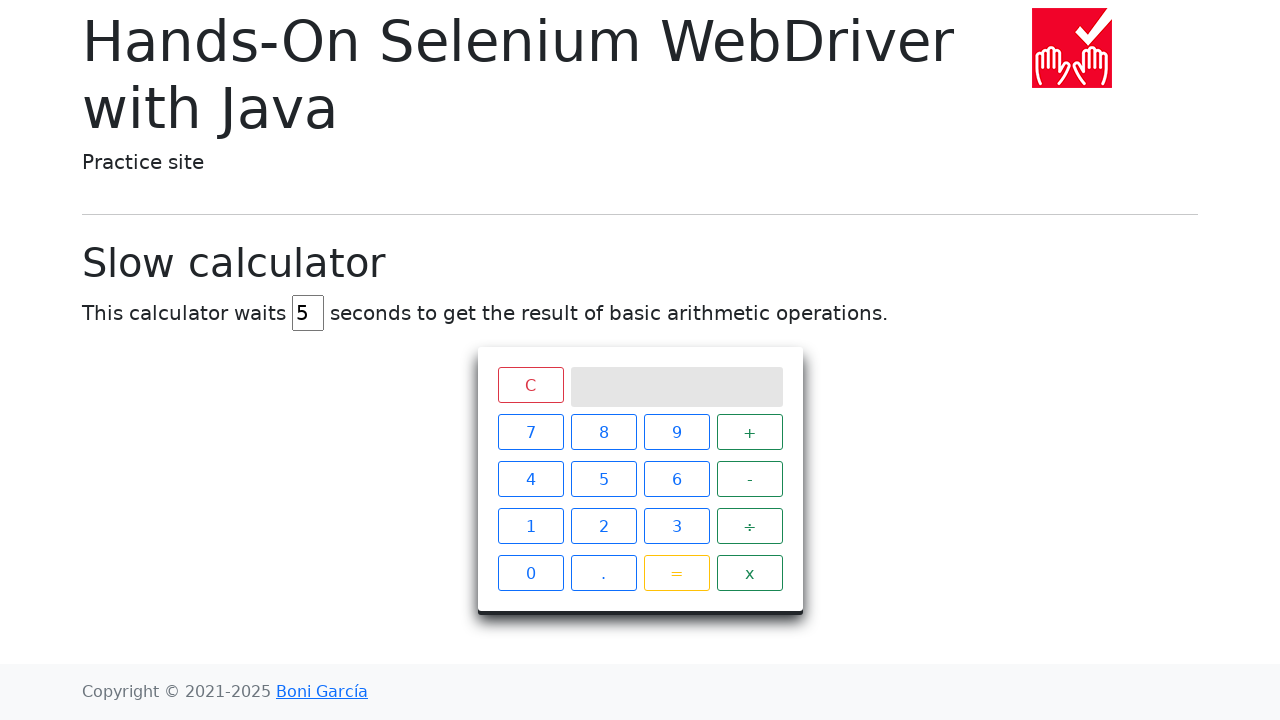

Navigated to slow calculator page
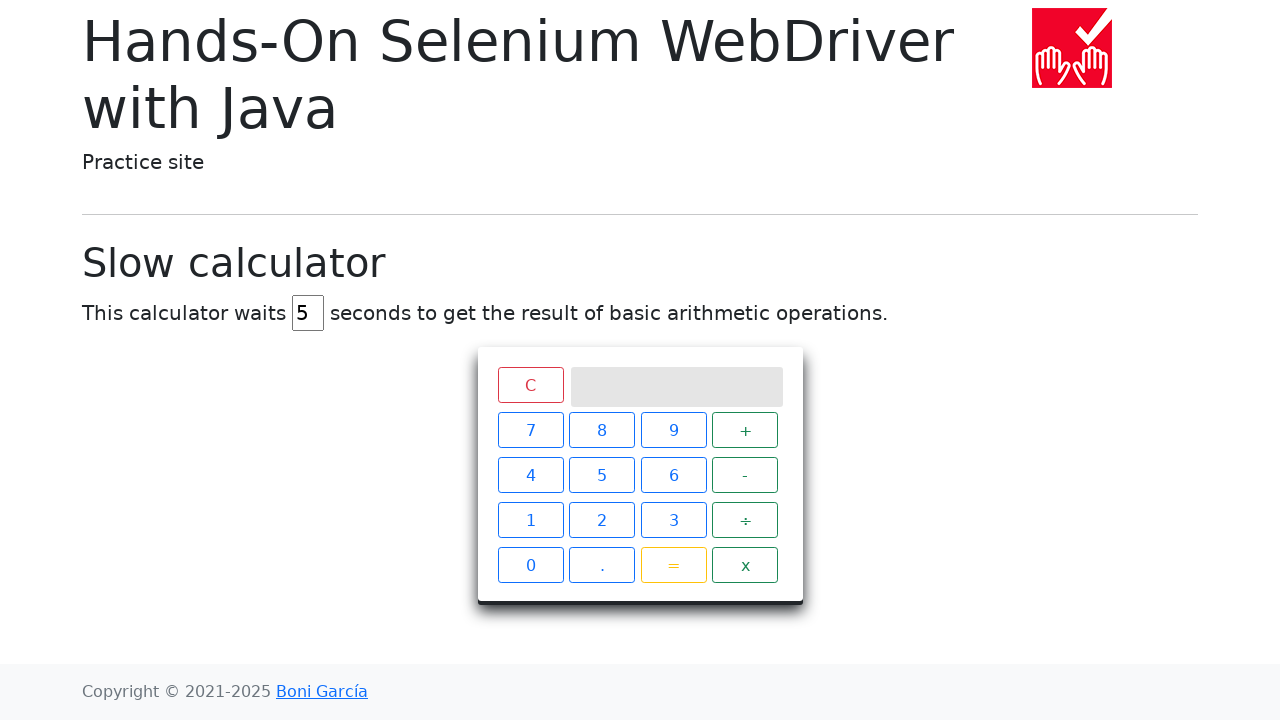

Cleared the delay field on #delay
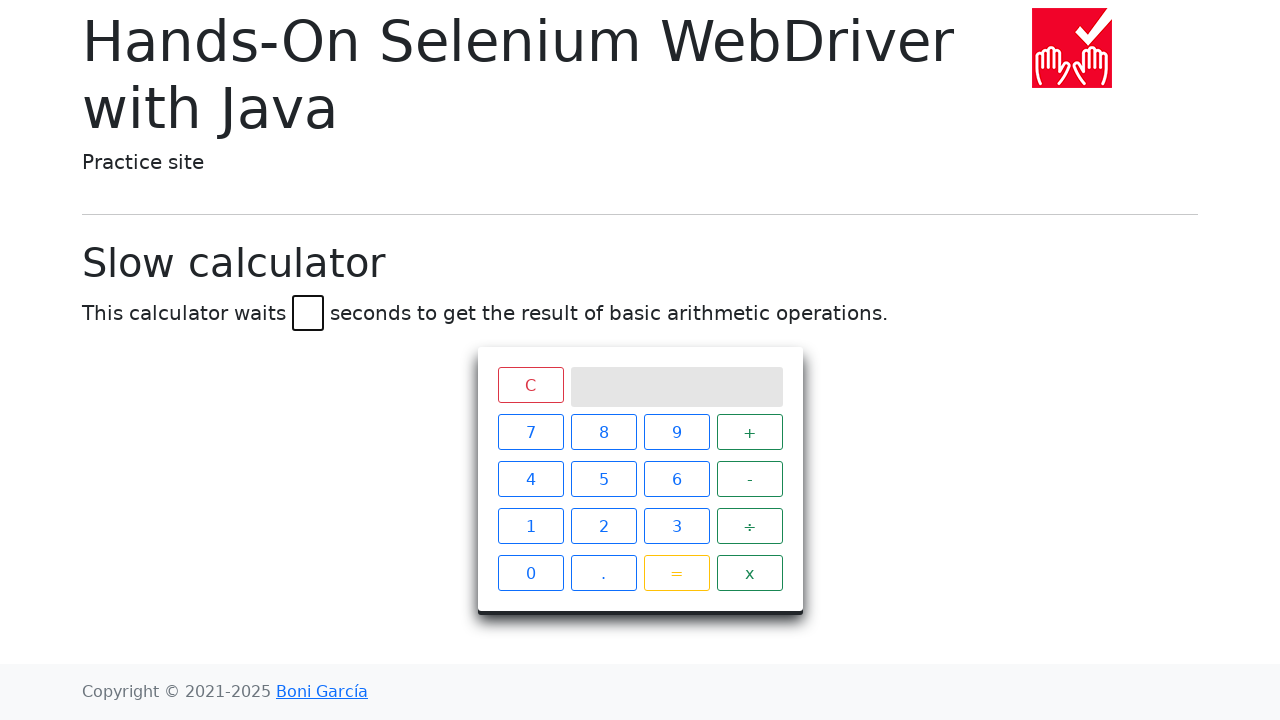

Set delay to 45 seconds on #delay
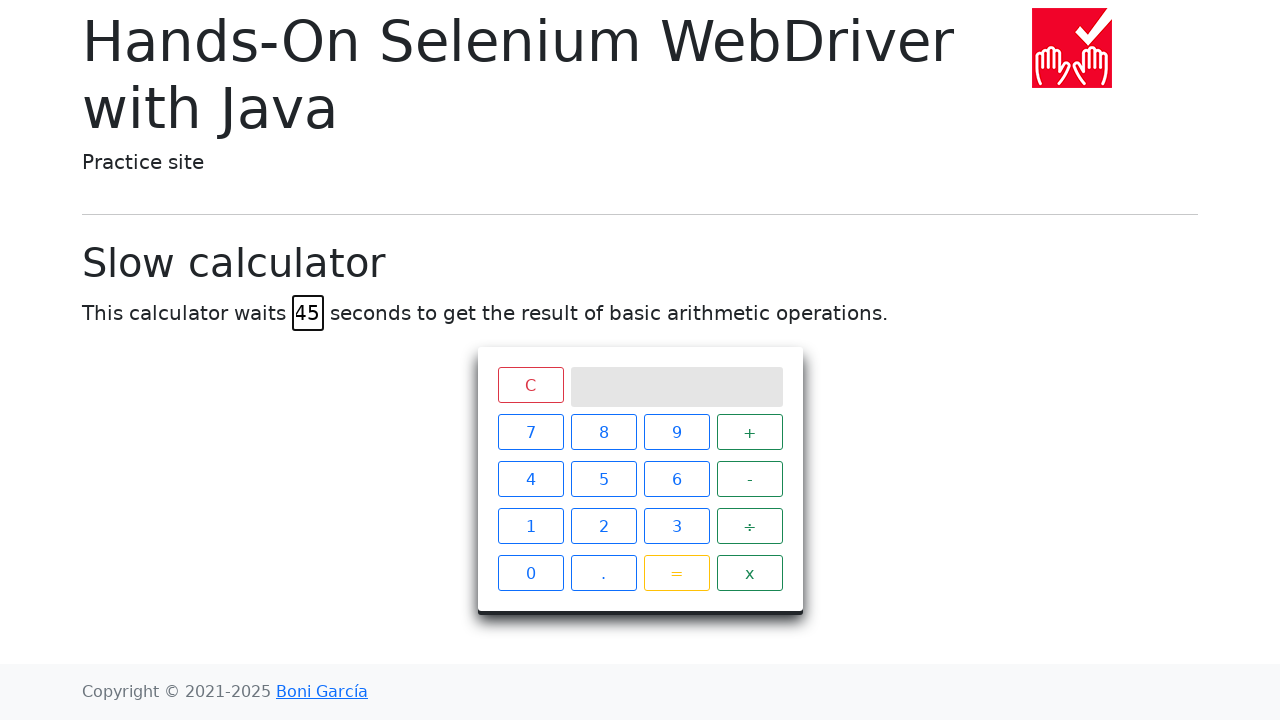

Clicked the number 7 at (530, 432) on xpath=//span[contains(text(), '7')]
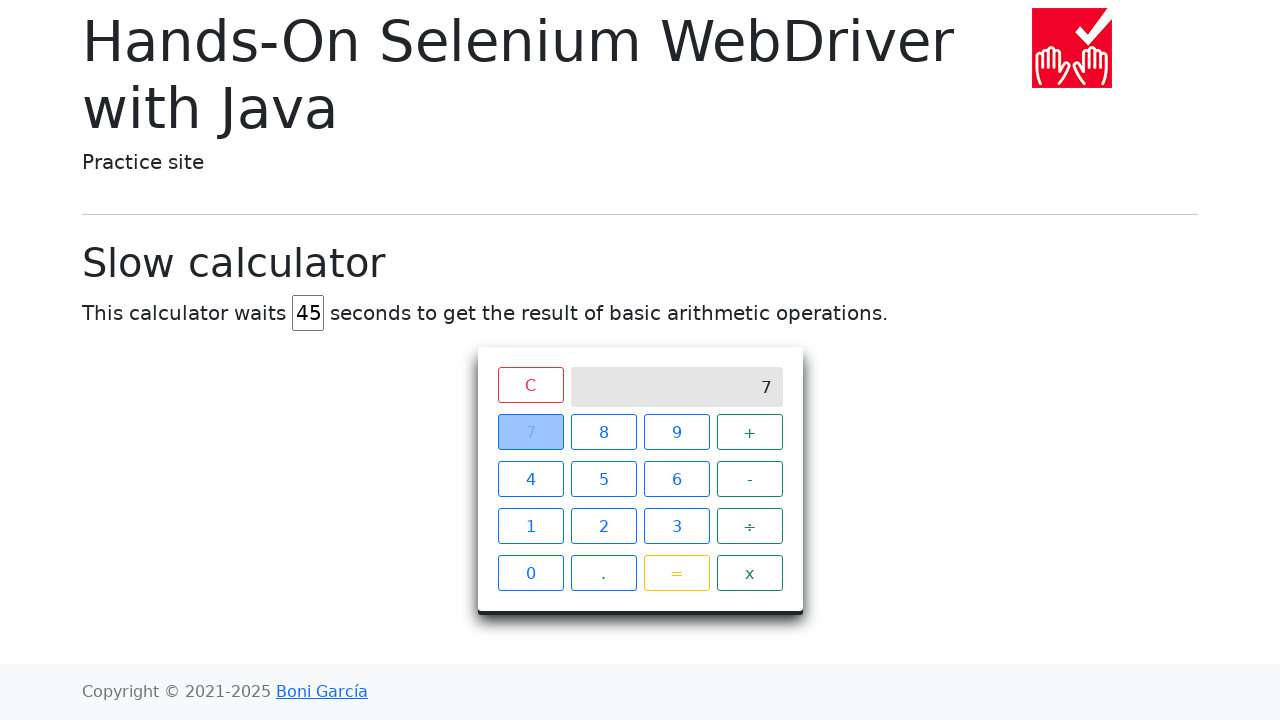

Clicked the plus operator at (750, 432) on xpath=//span[contains(text(), '+')]
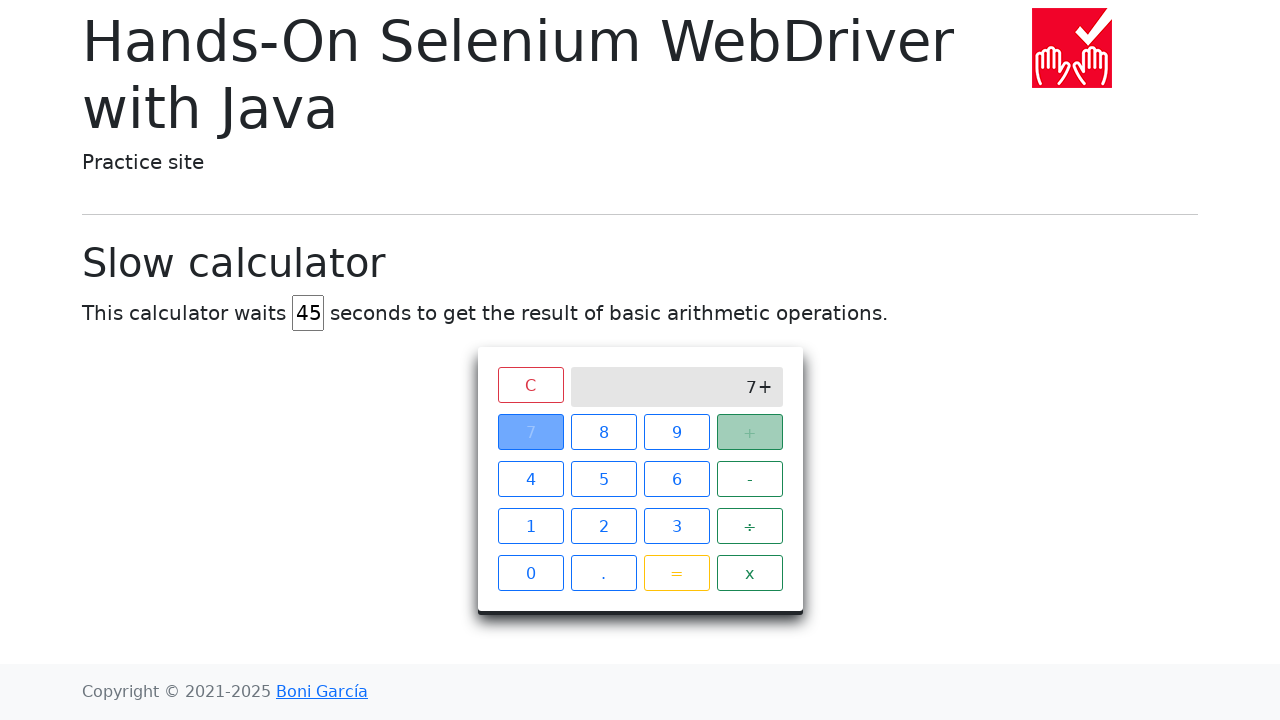

Clicked the number 8 at (604, 432) on xpath=//span[contains(text(), '8')]
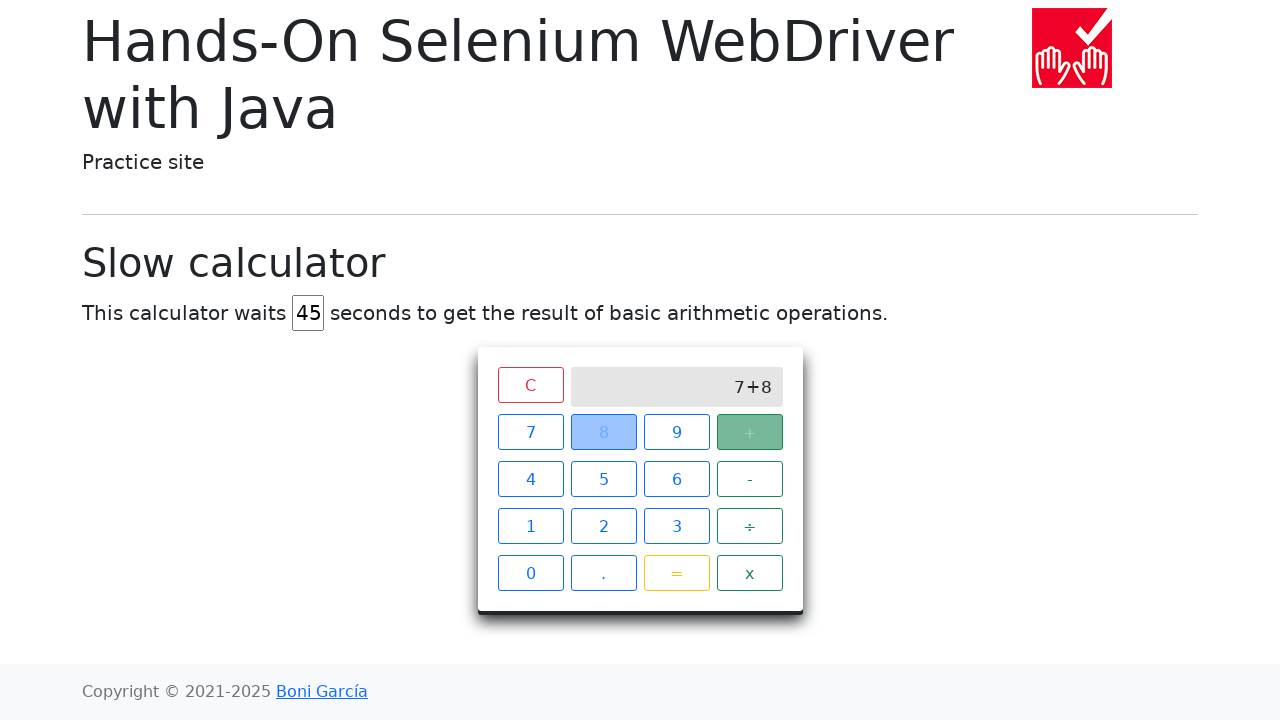

Clicked the equals button to calculate 7 + 8 at (676, 573) on xpath=//span[contains(text(), '=')]
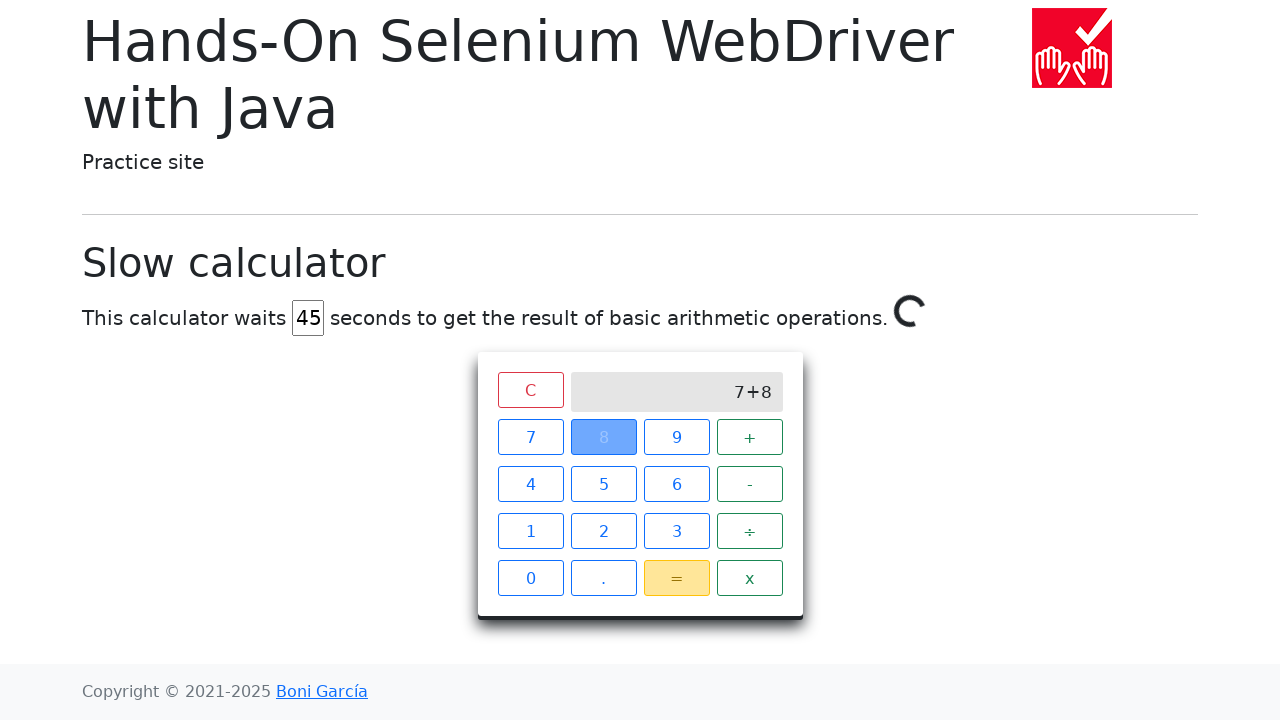

Waited for calculation result and verified result equals 15
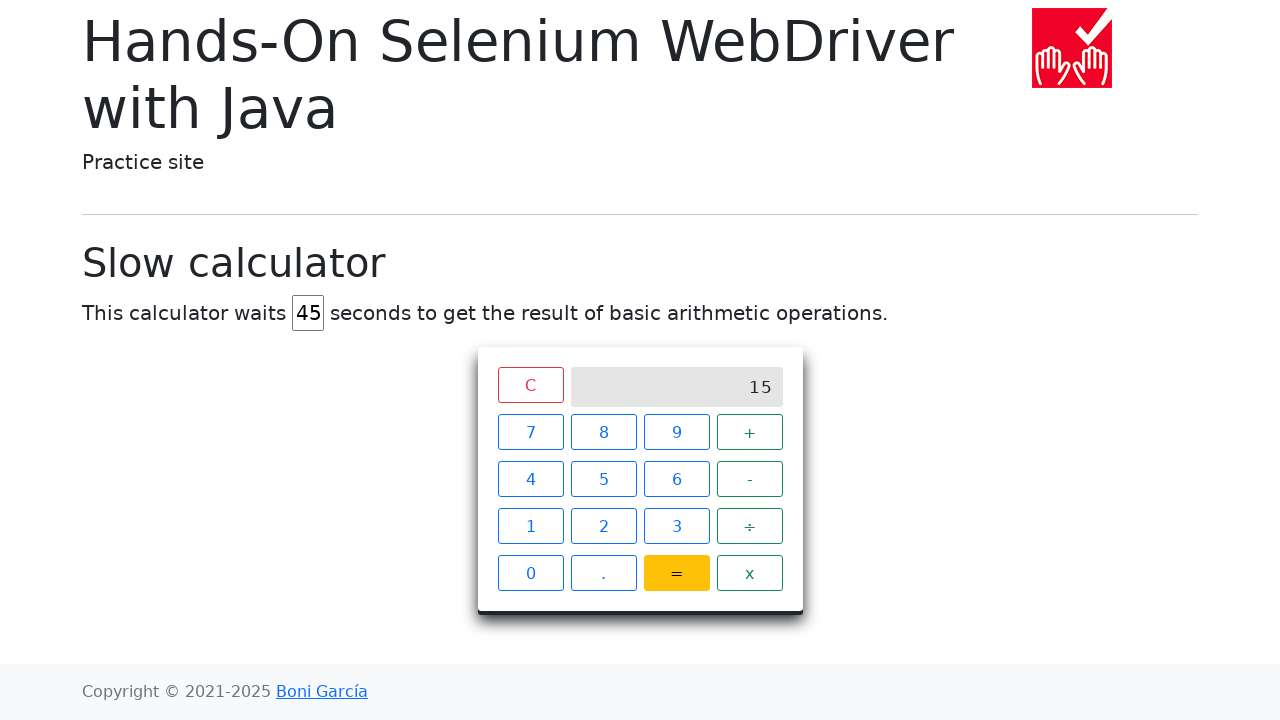

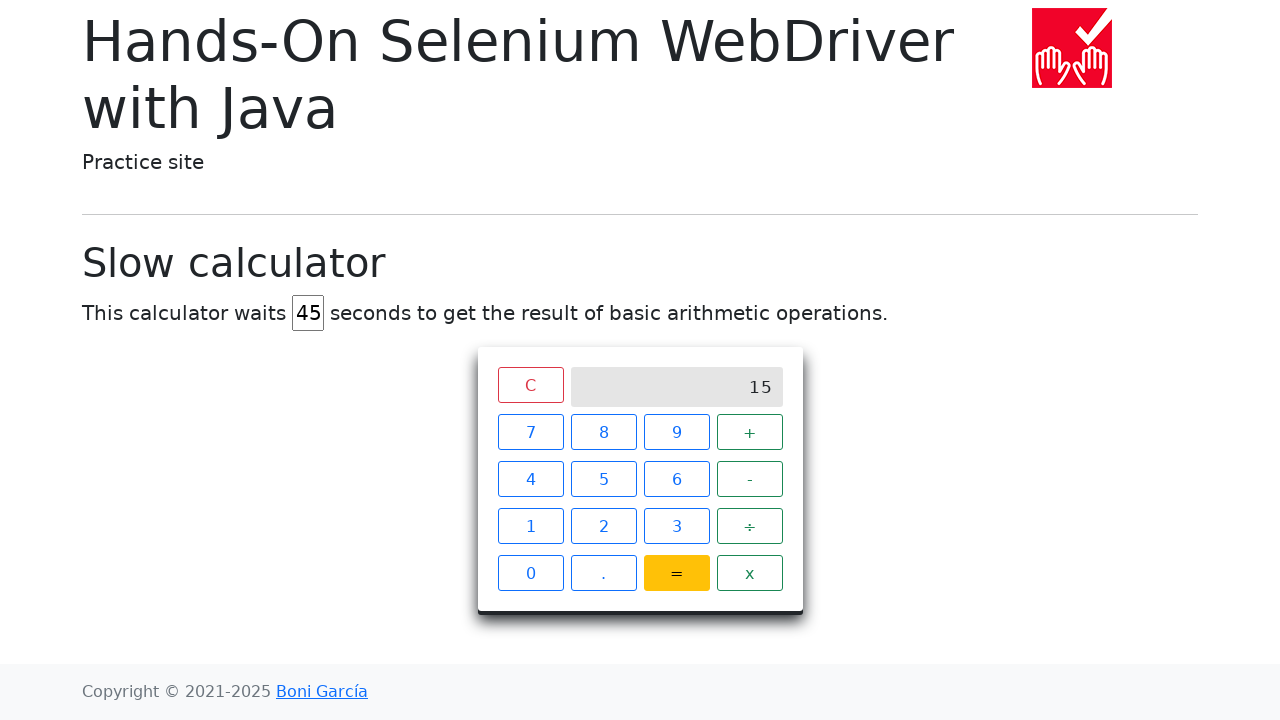